Tests checkbox functionality by clicking on a "friends and family" checkbox and verifying it becomes selected

Starting URL: https://rahulshettyacademy.com/dropdownsPractise/

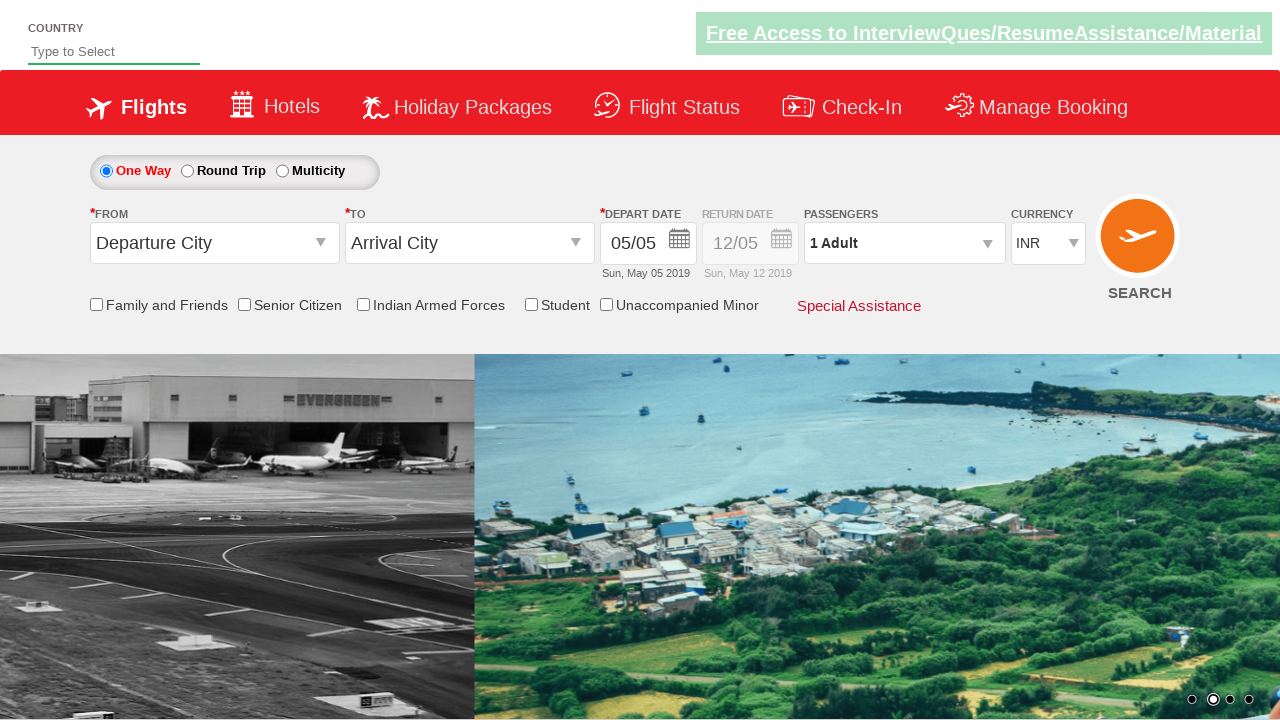

Clicked the 'friends and family' checkbox at (96, 304) on #ctl00_mainContent_chk_friendsandfamily
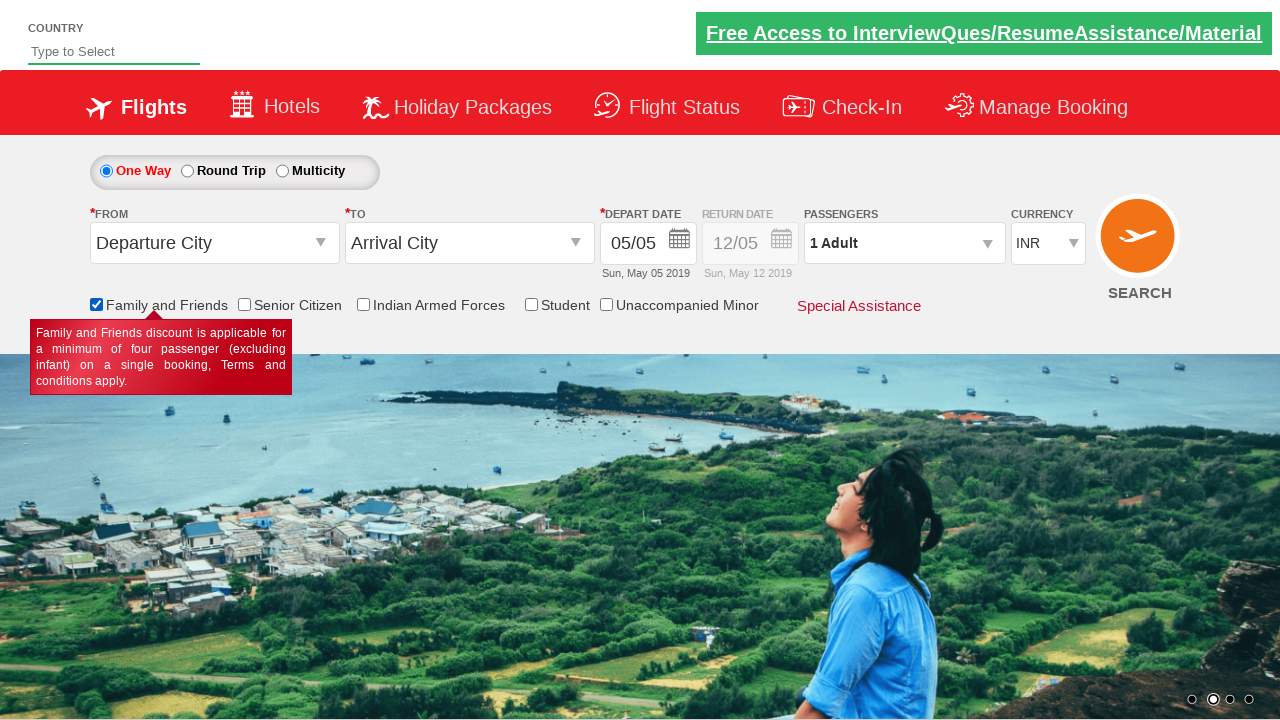

Located the 'friends and family' checkbox element
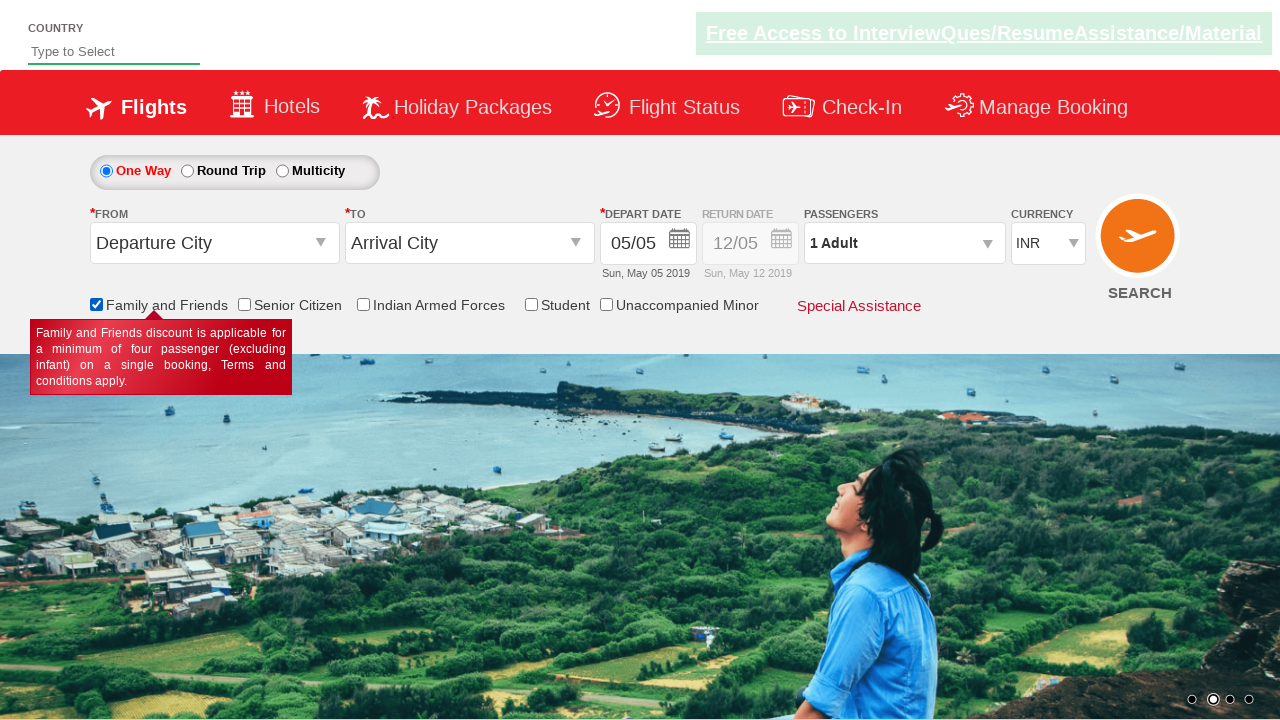

Verified that the 'friends and family' checkbox is selected
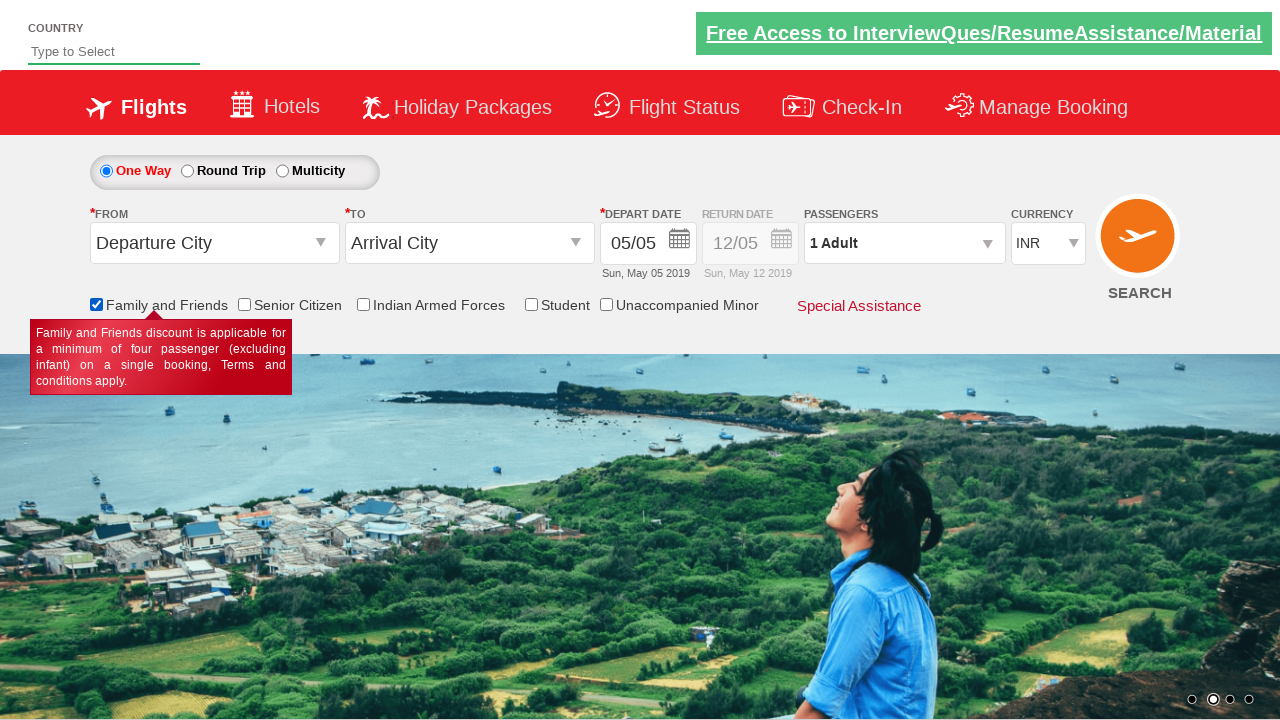

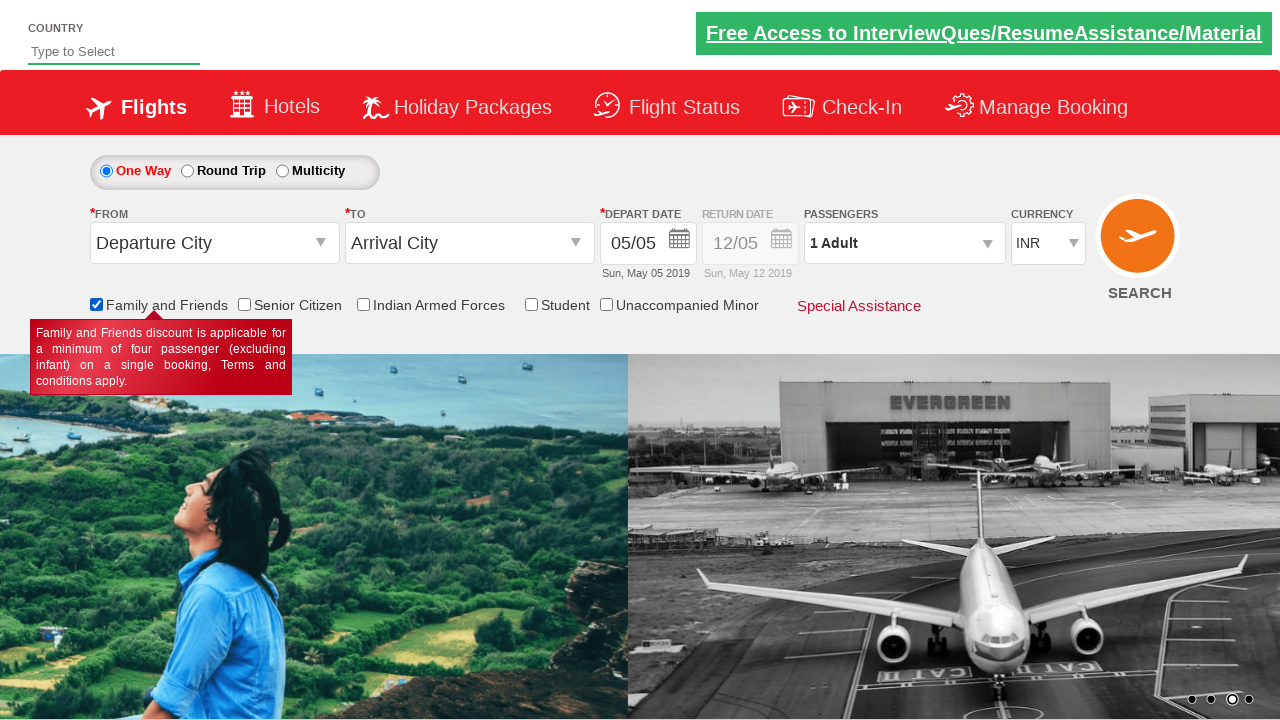